Tests clicking the Search Languages link in the footer and verifies navigation to the search page

Starting URL: http://www.99-bottles-of-beer.net/

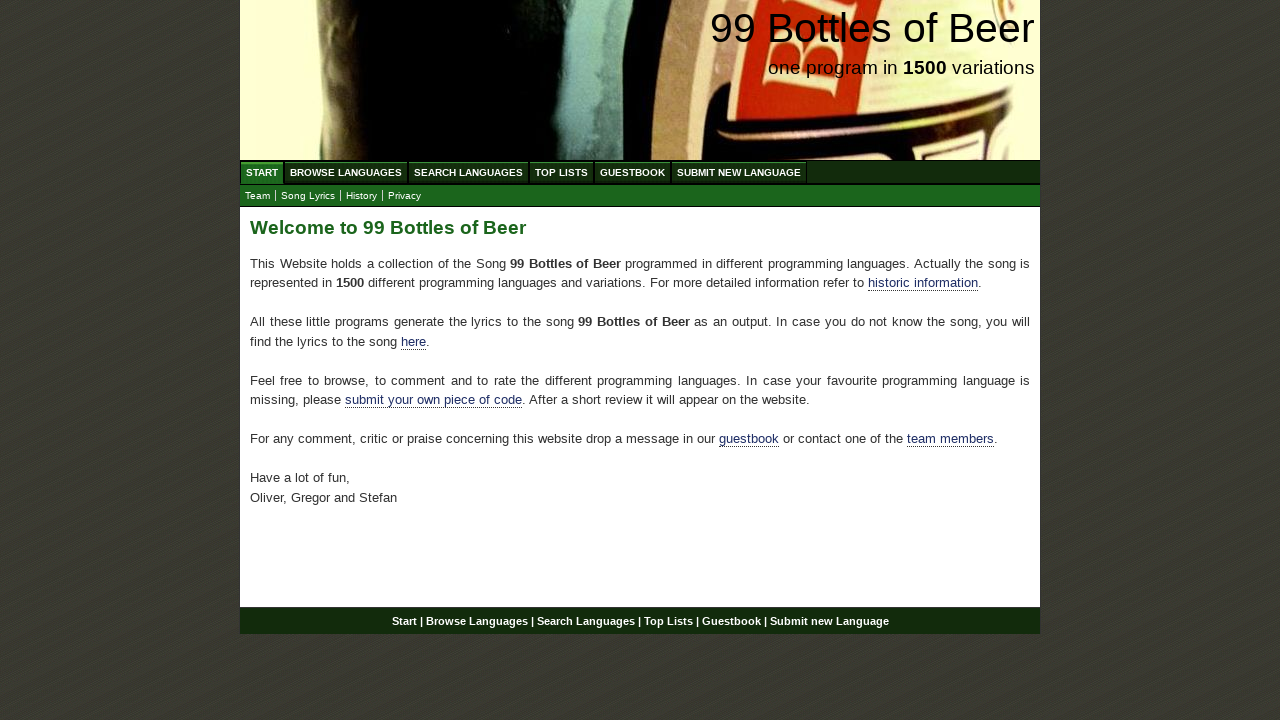

Clicked Search Languages link in footer at (468, 172) on text=Search Languages
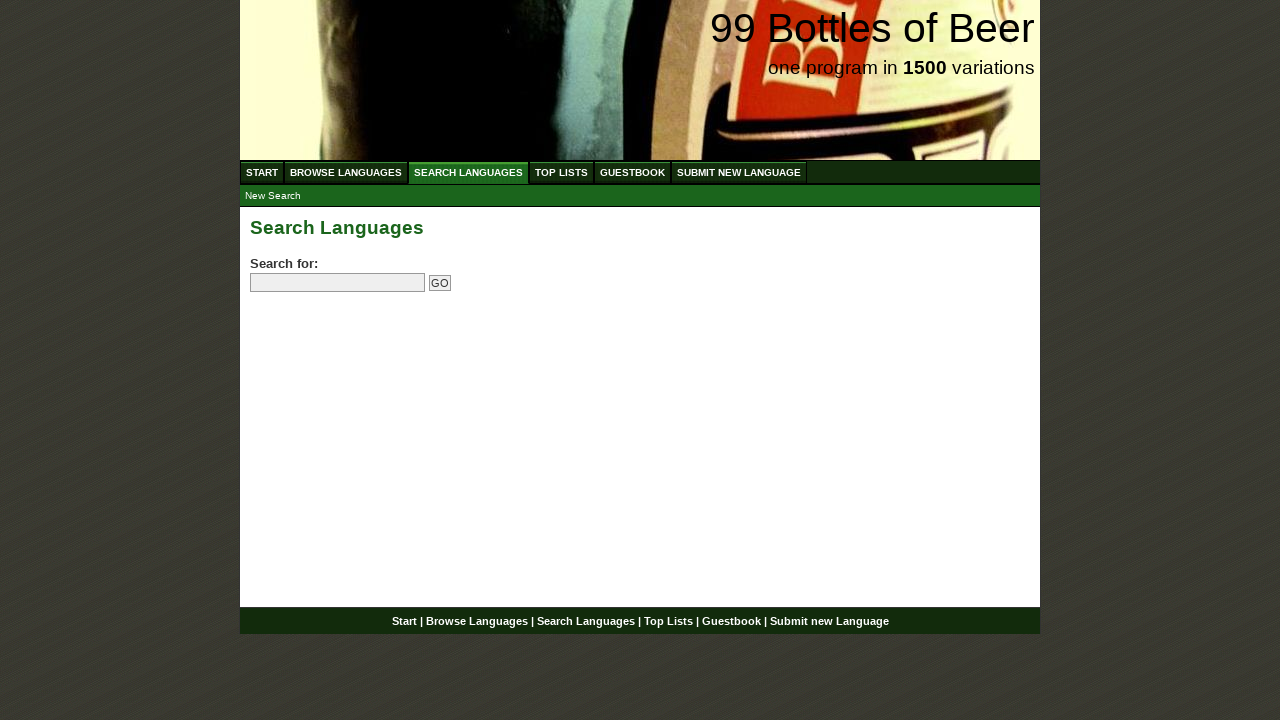

Navigation to search page completed
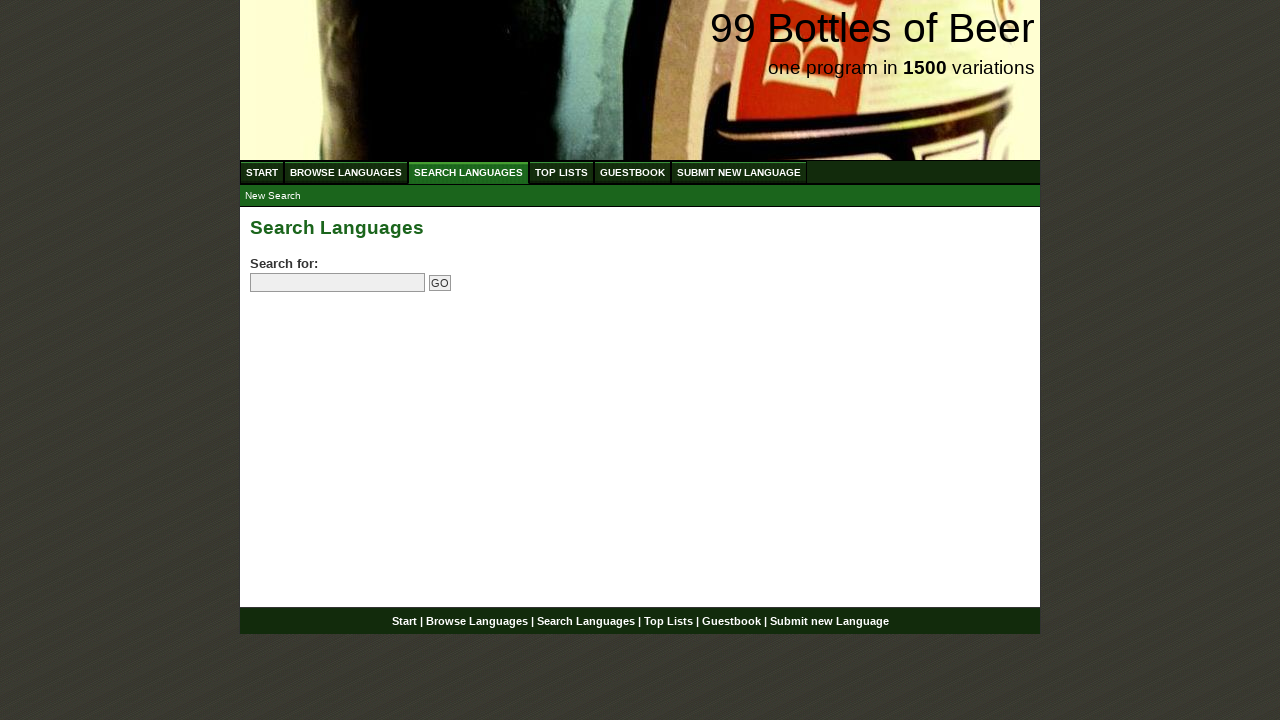

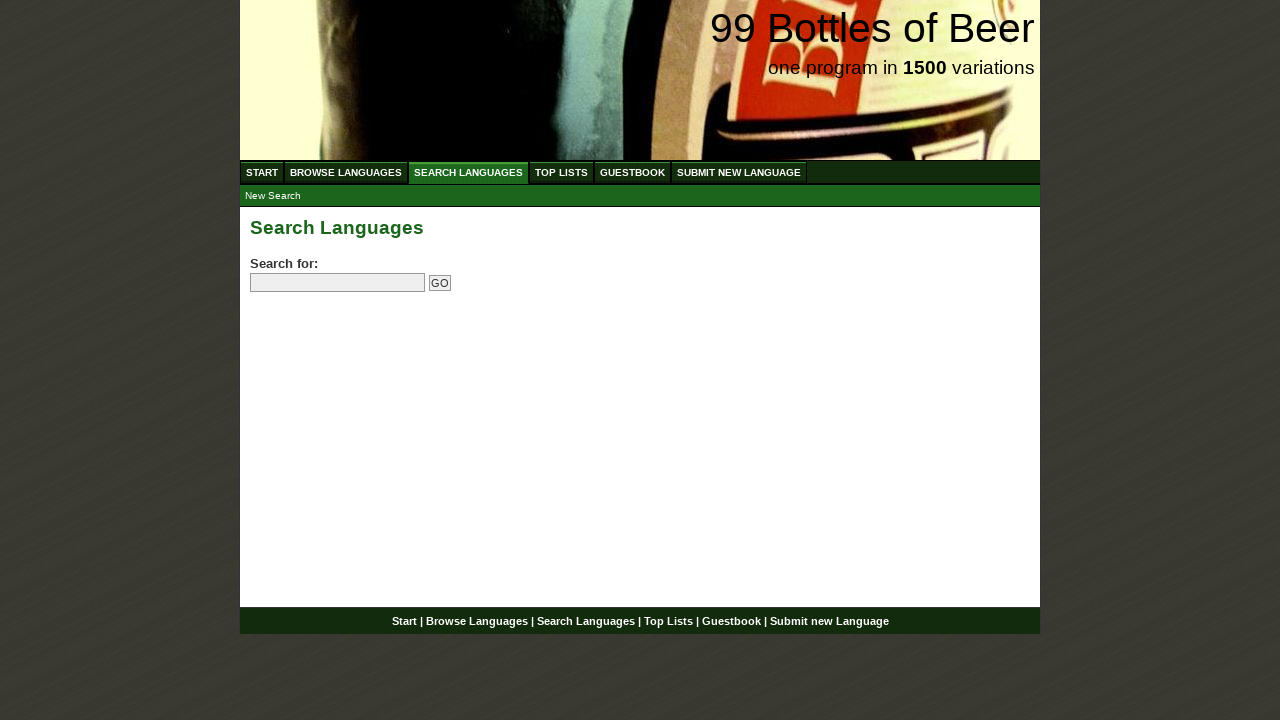